Tests drag and drop functionality by dragging an element to a droppable area and verifying the status changes to "dropped"

Starting URL: https://www.selenium.dev/selenium/web/mouse_interaction.html

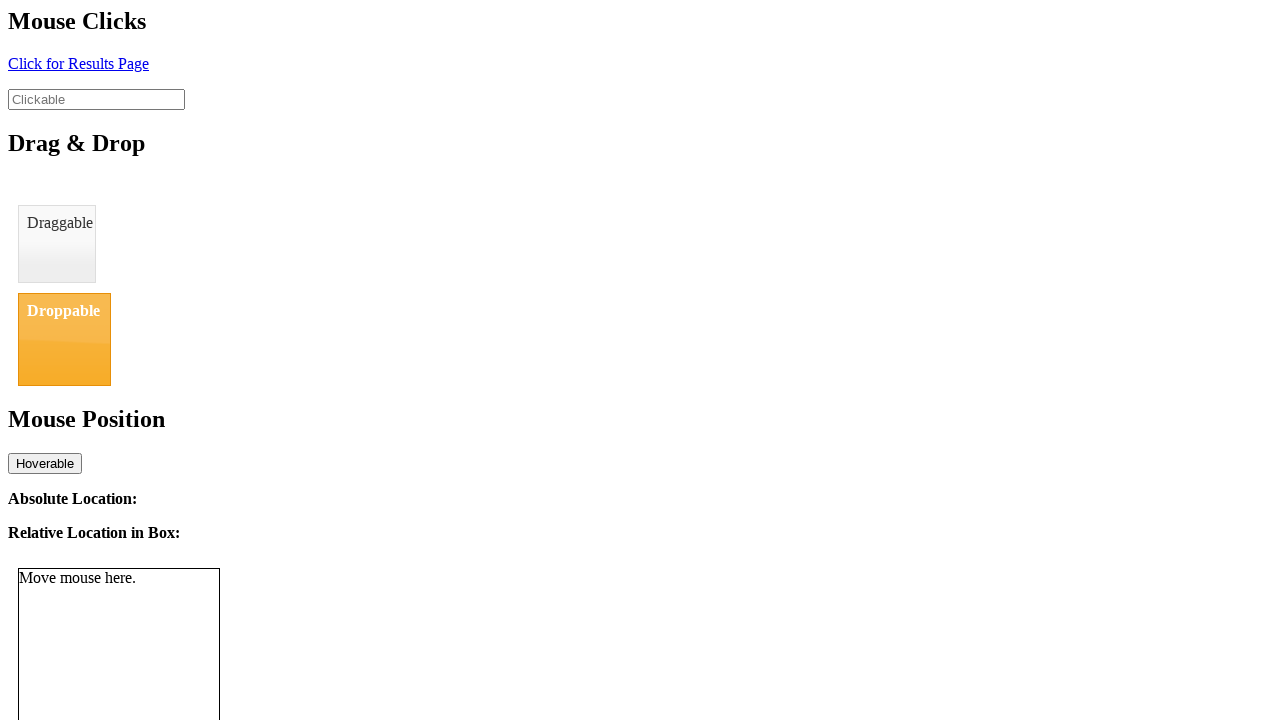

Navigated to mouse interaction test page
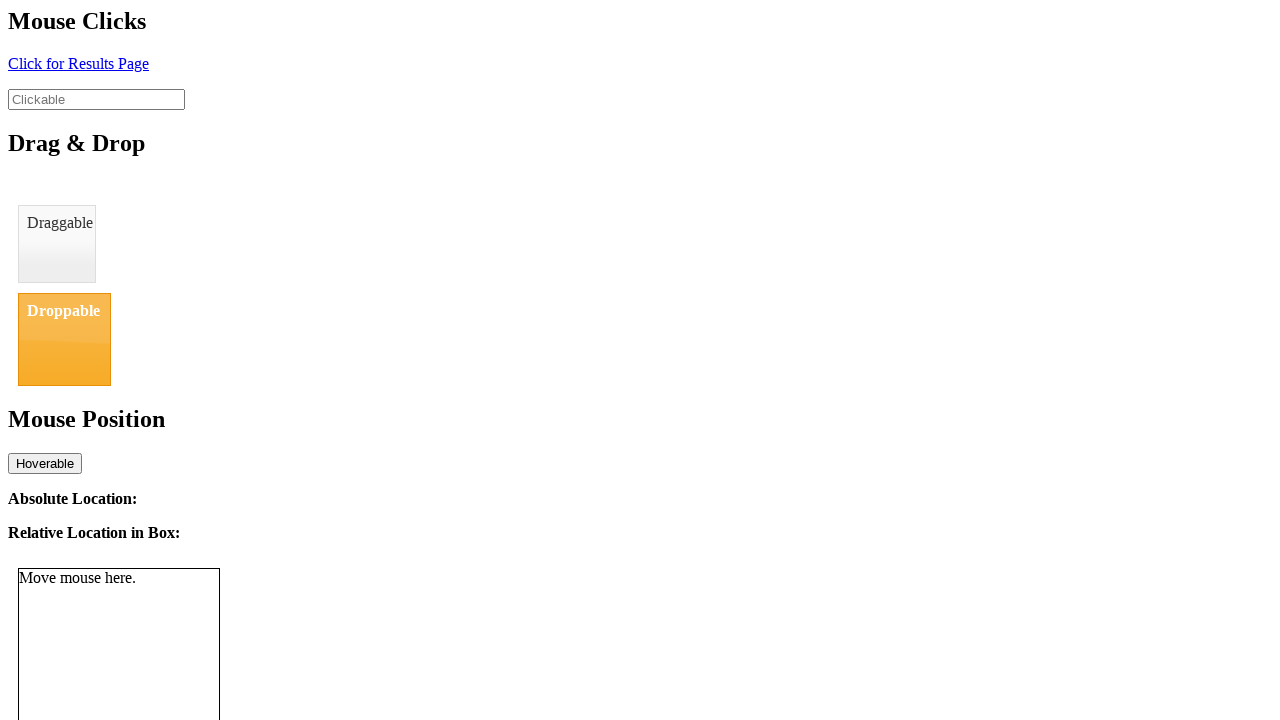

Dragged draggable element to droppable area at (64, 339)
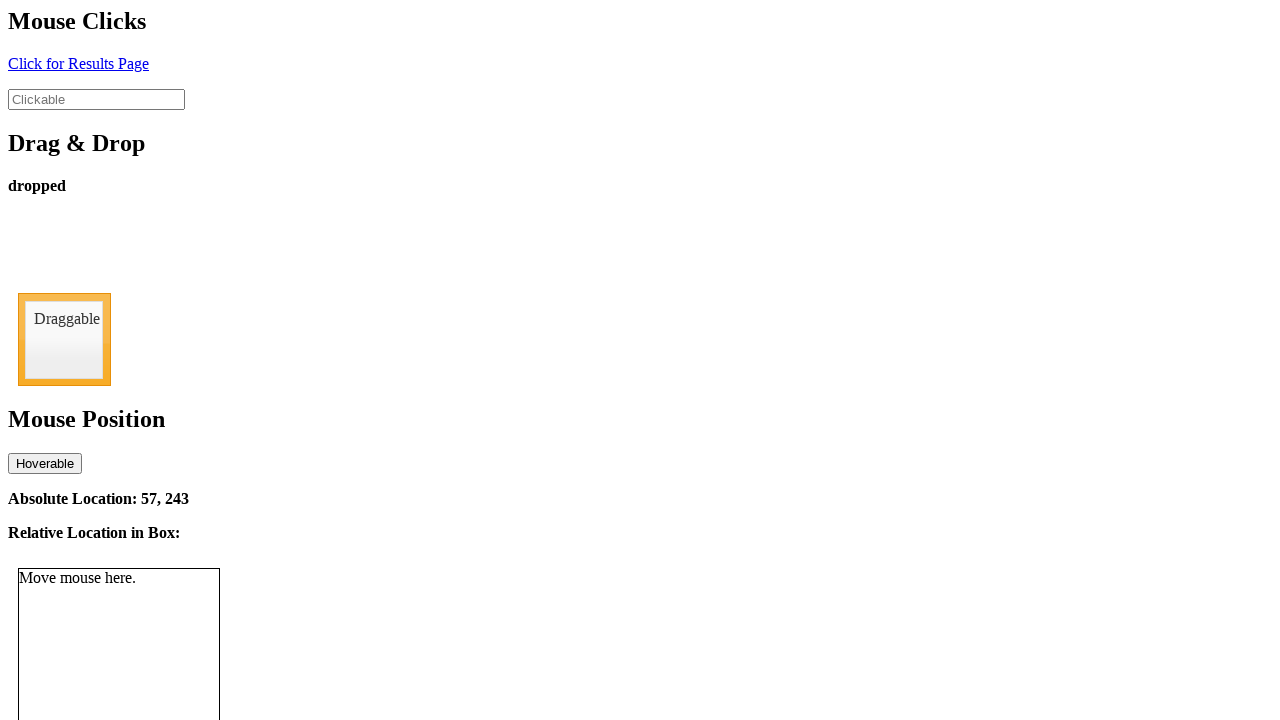

Verified drop status changed to 'dropped'
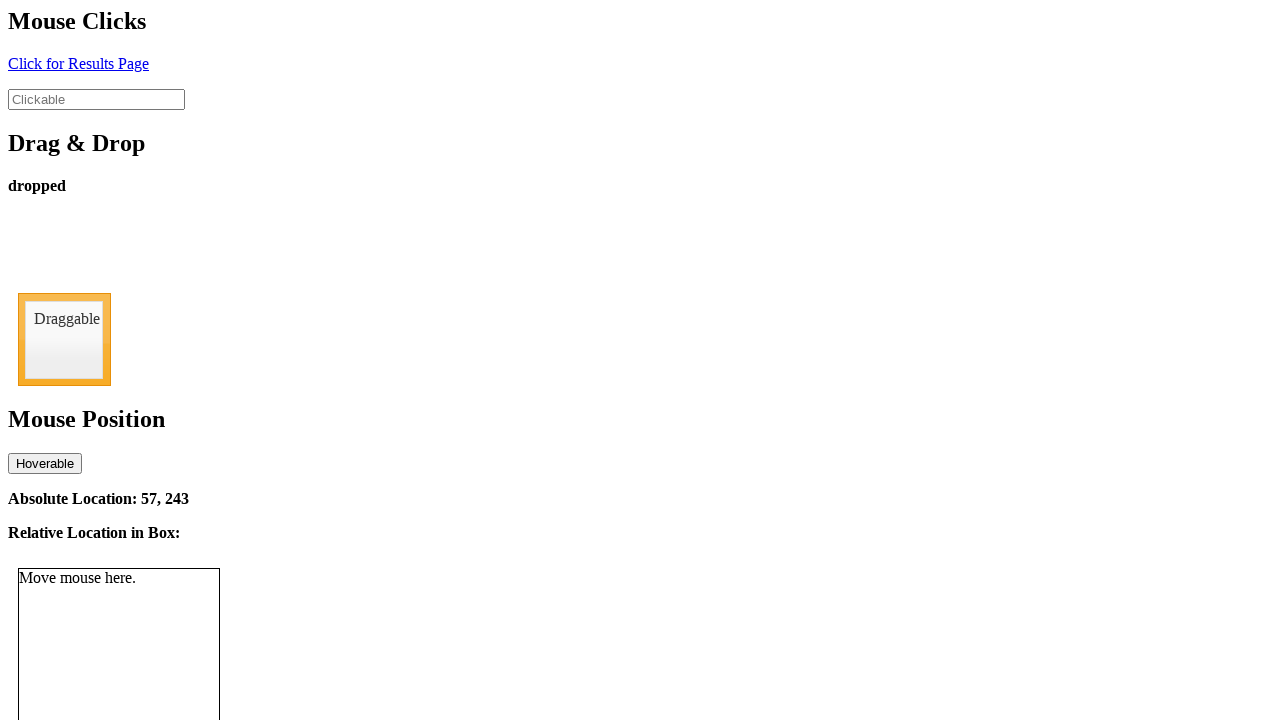

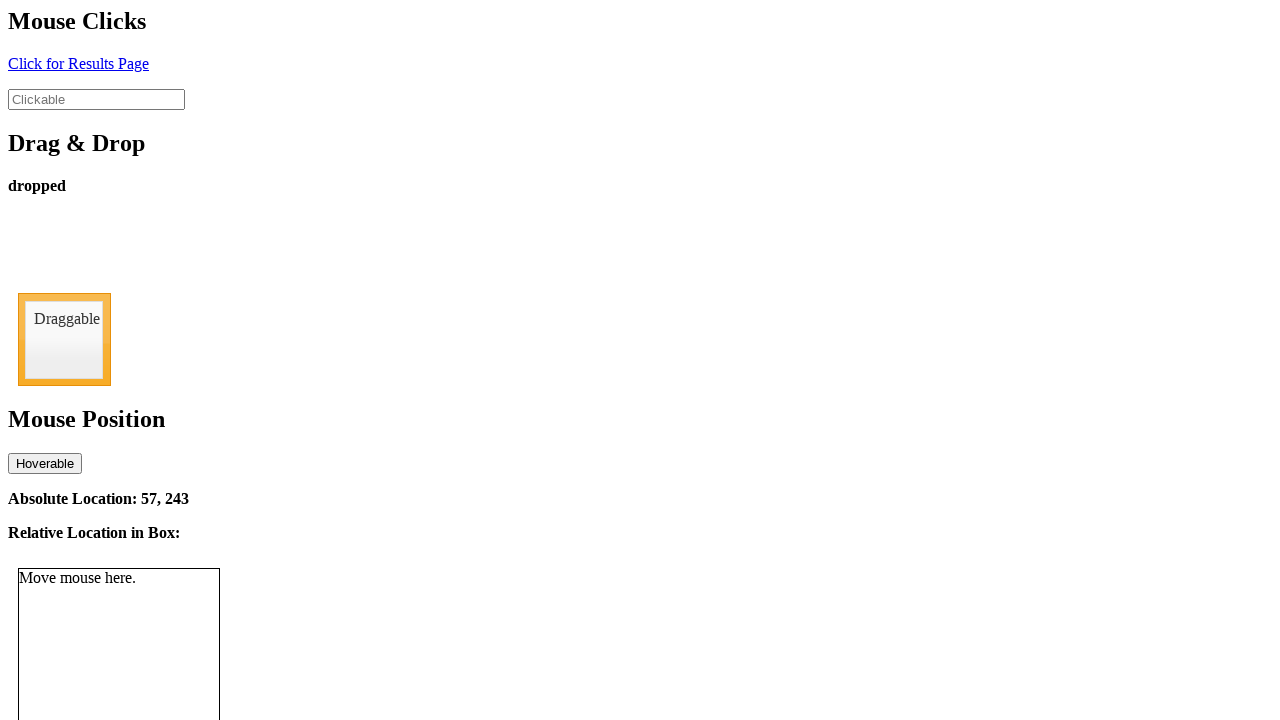